Navigates to the Hepsiburada e-commerce website homepage and verifies the page loads successfully.

Starting URL: https://www.hepsiburada.com/

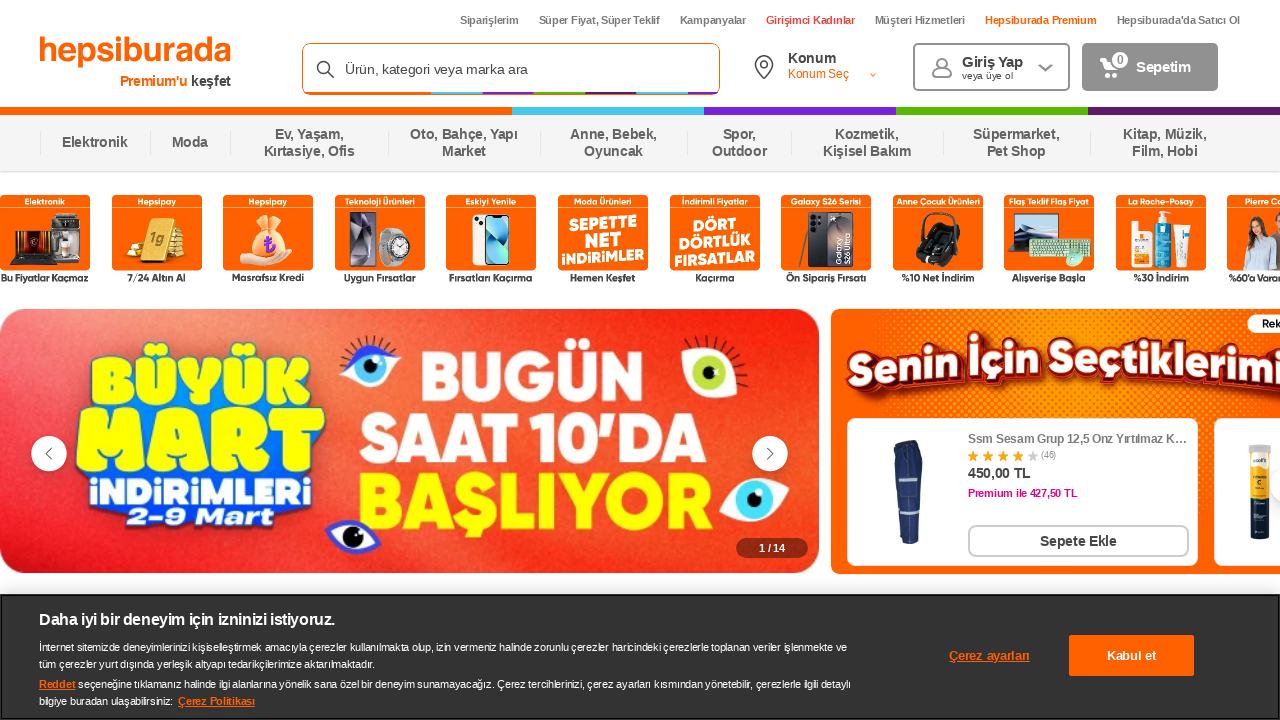

Waited for page to reach domcontentloaded state
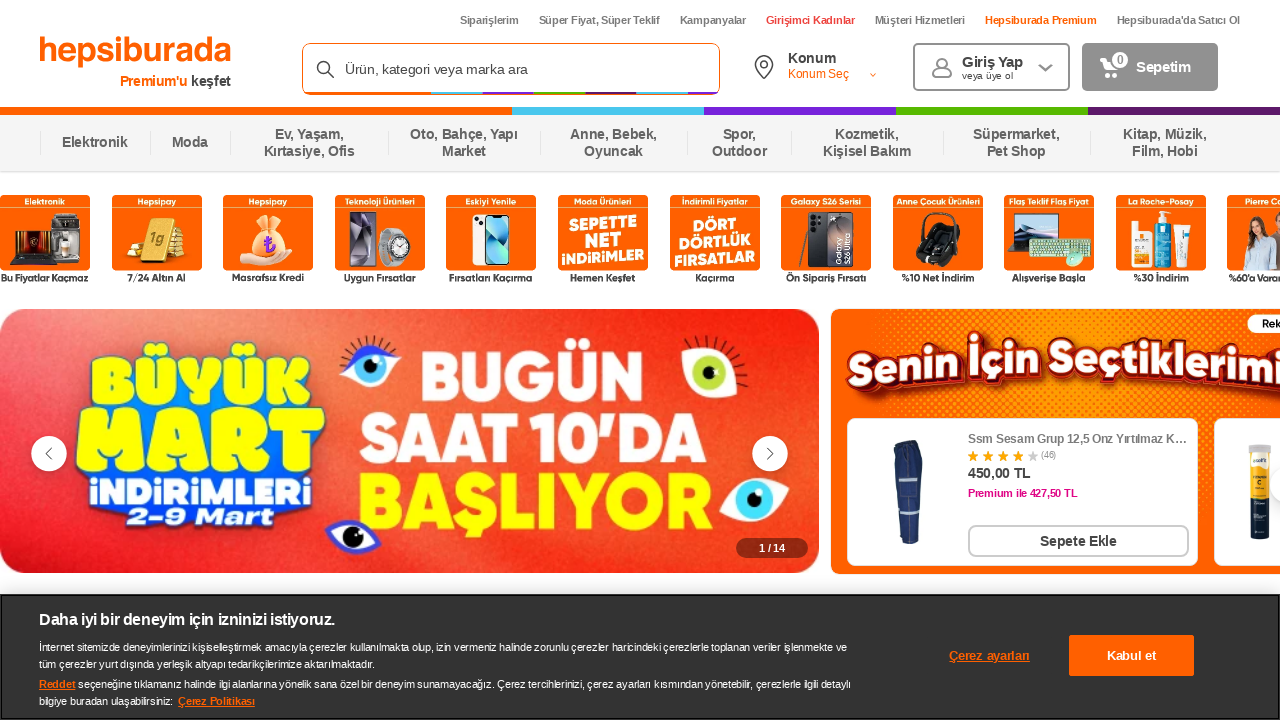

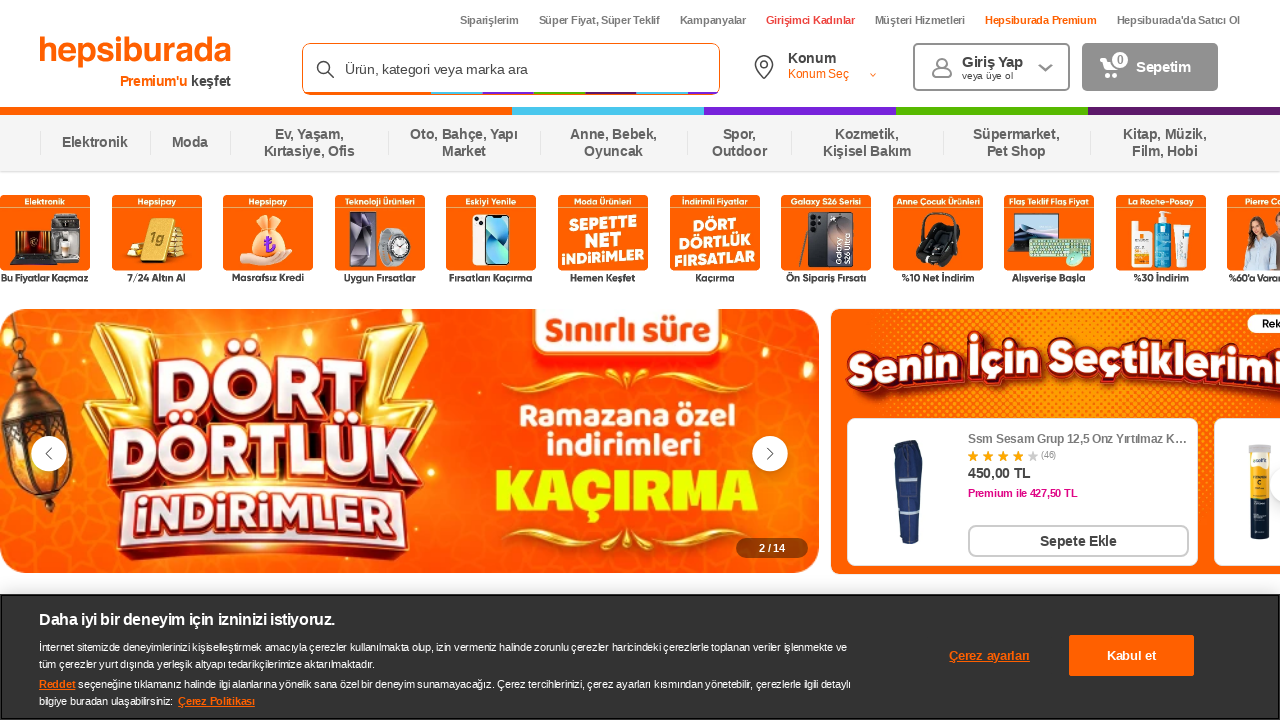